Tests the Reset functionality by setting cookies to mark all cats as rented, clicking Reset, and verifying all three cats are restored to their original state.

Starting URL: https://cs1632.appspot.com/

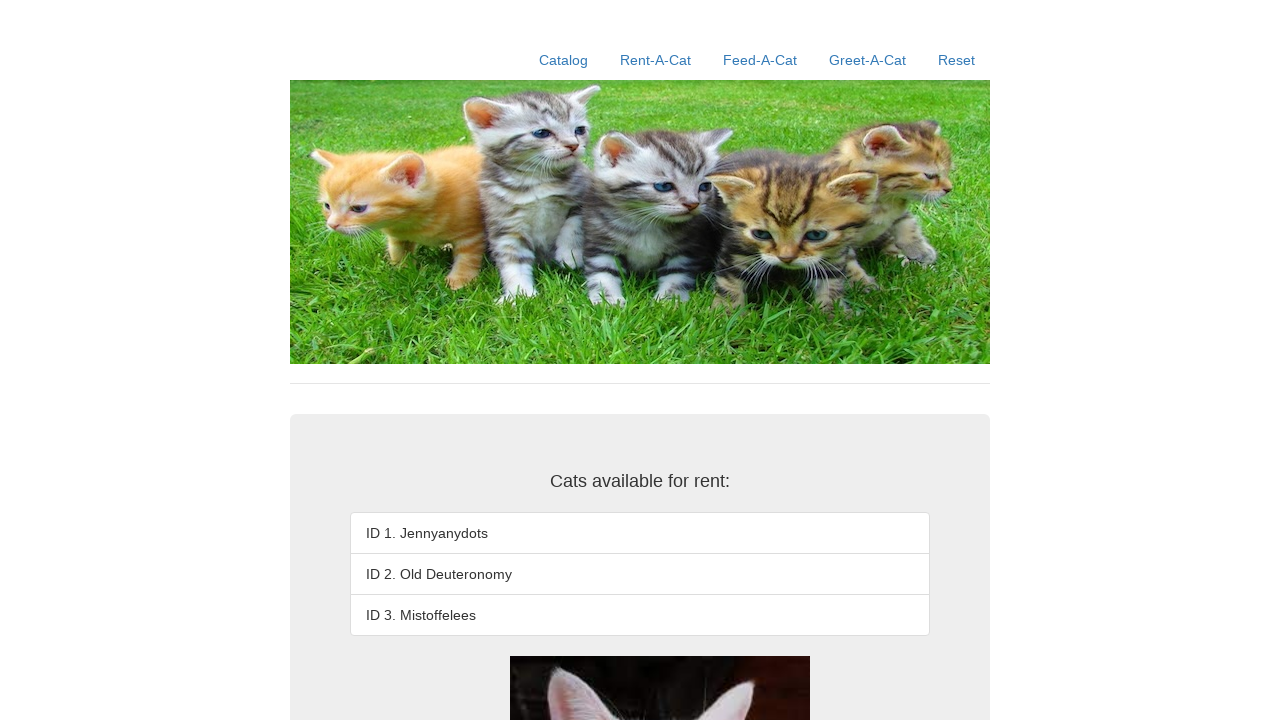

Set cookies to mark all three cats as rented
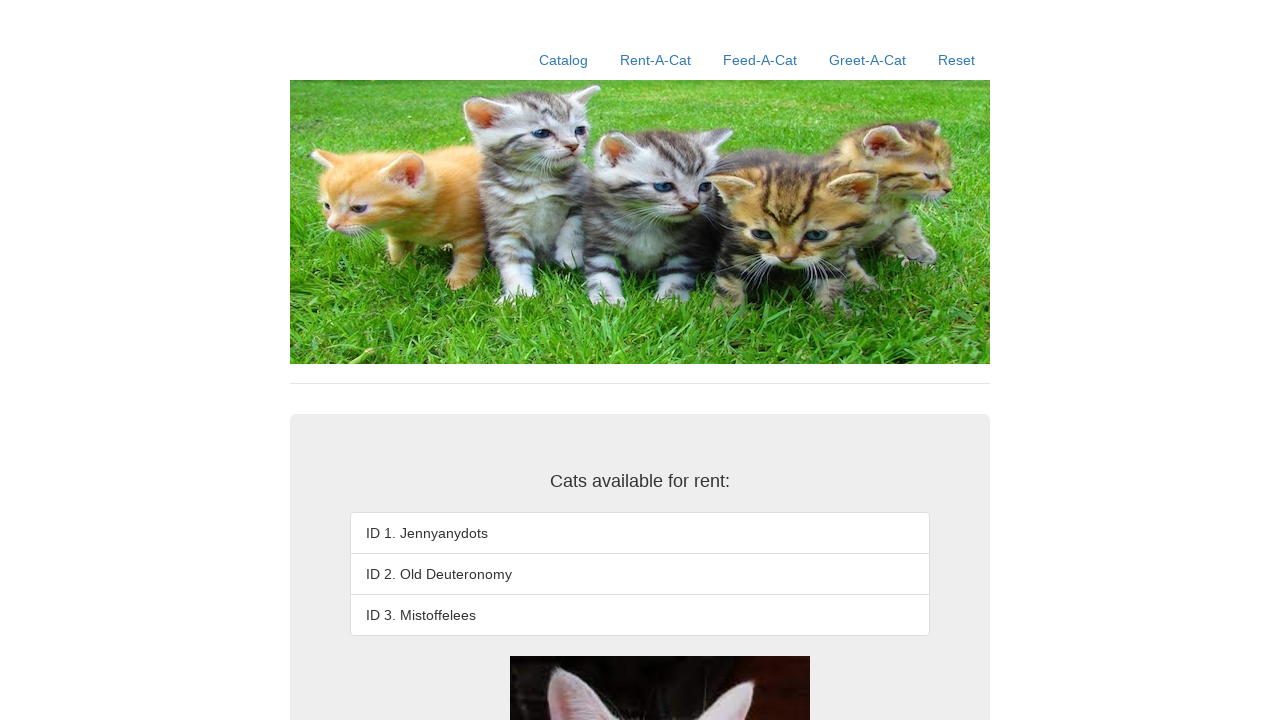

Clicked Reset link to restore cat listings at (956, 60) on a:text('Reset')
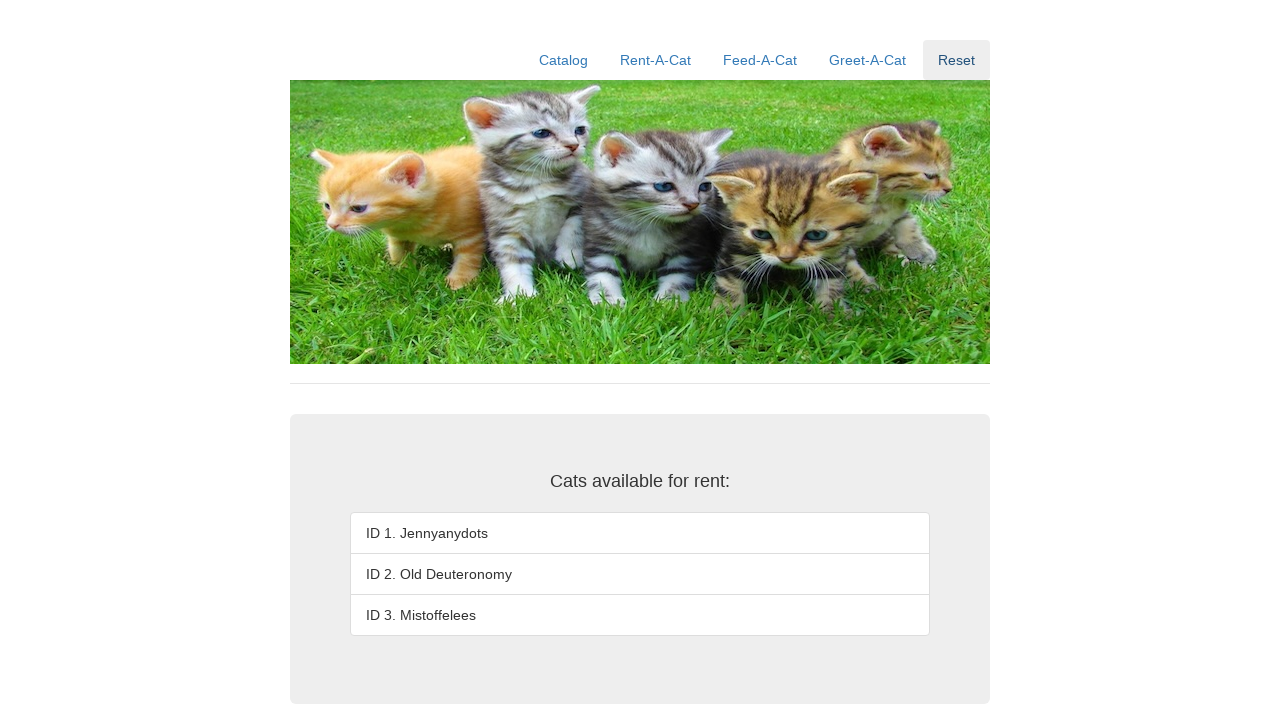

Waited for cat ID 1 to load after reset
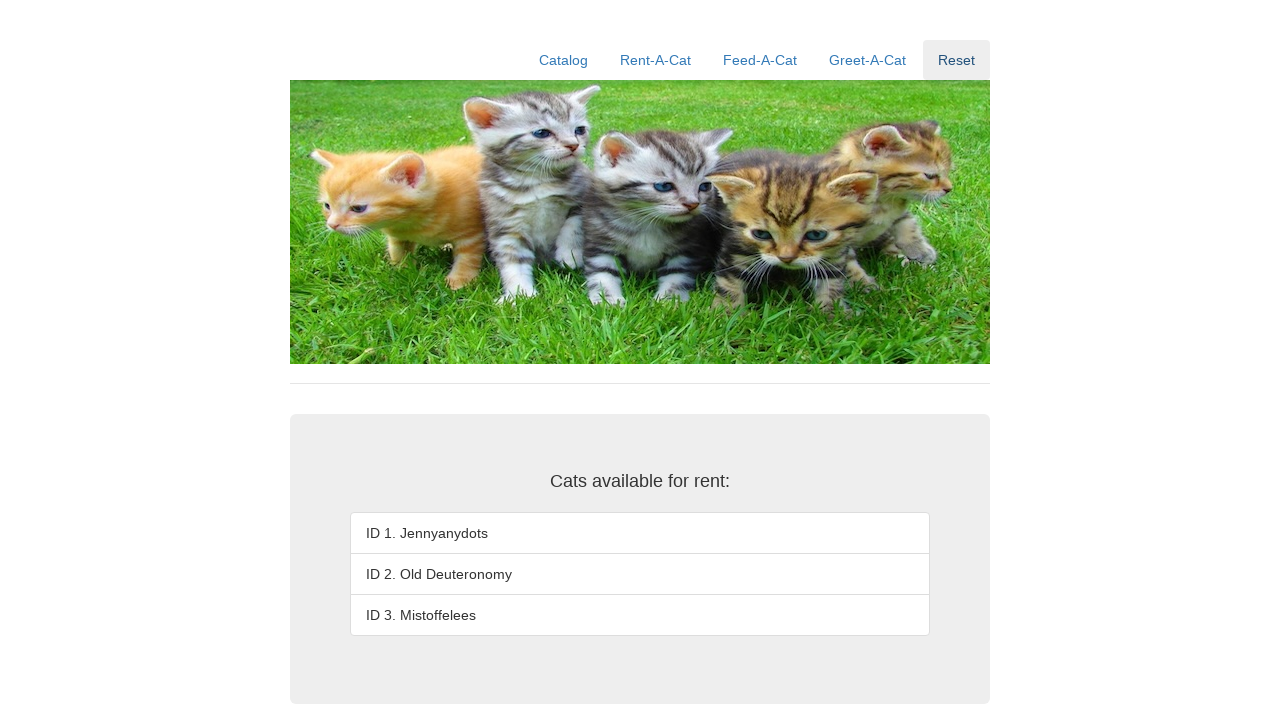

Verified cat ID 1 (Jennyanydots) is restored
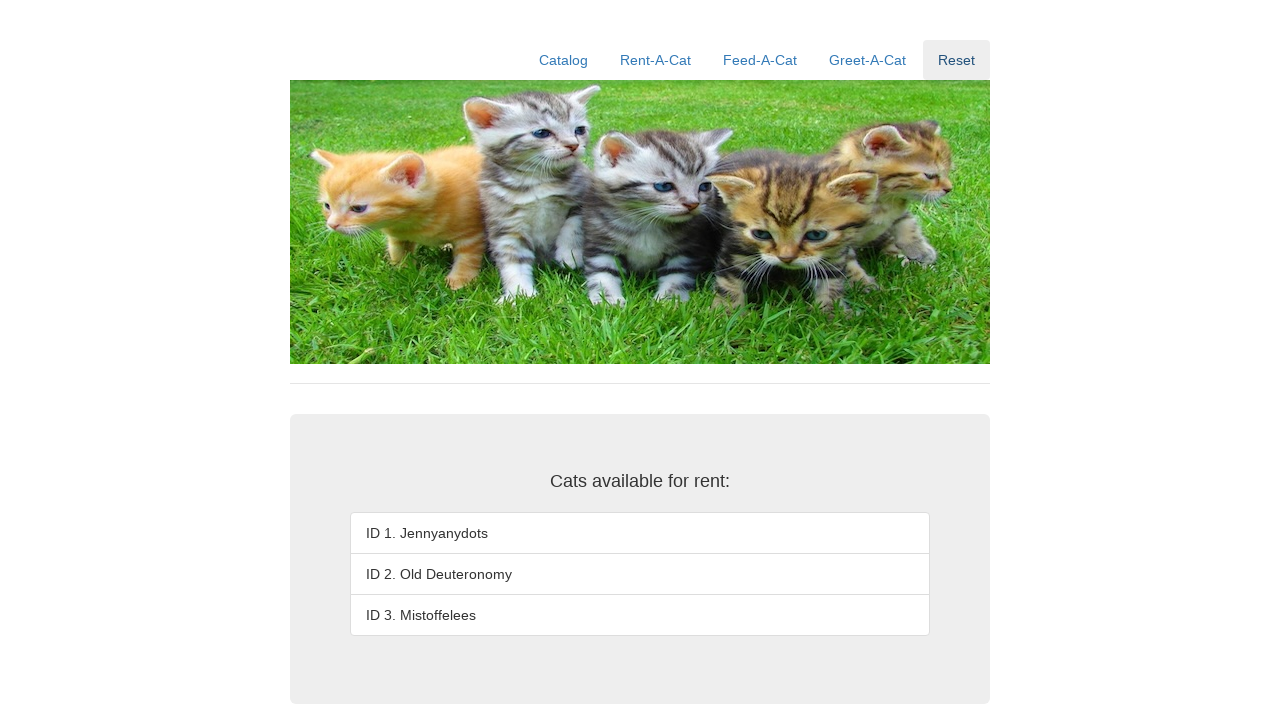

Verified cat ID 2 (Old Deuteronomy) is restored
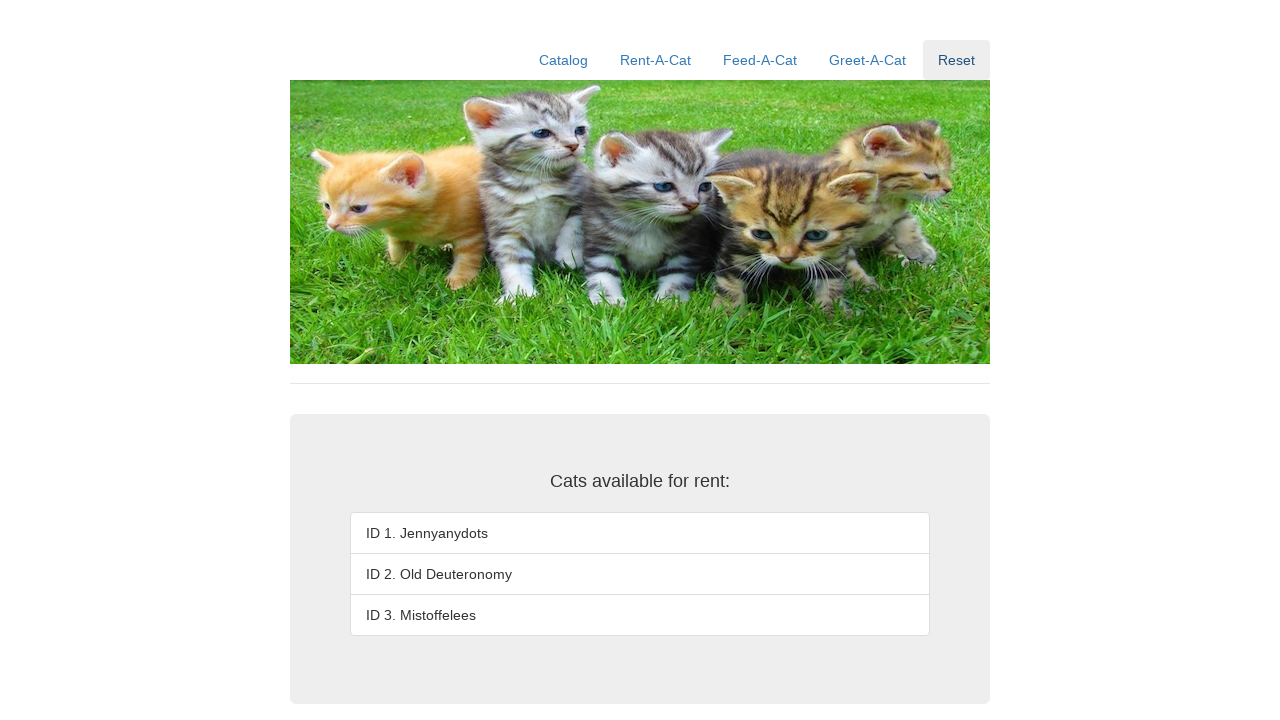

Verified cat ID 3 (Mistoffelees) is restored
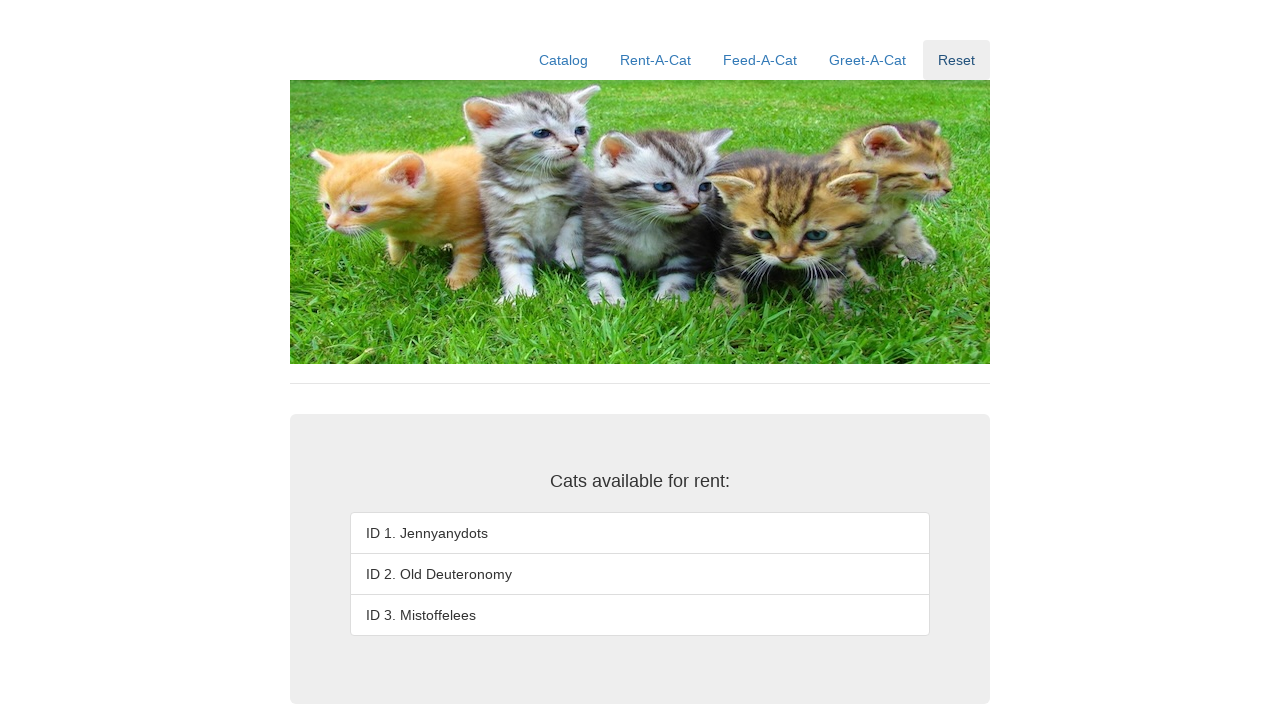

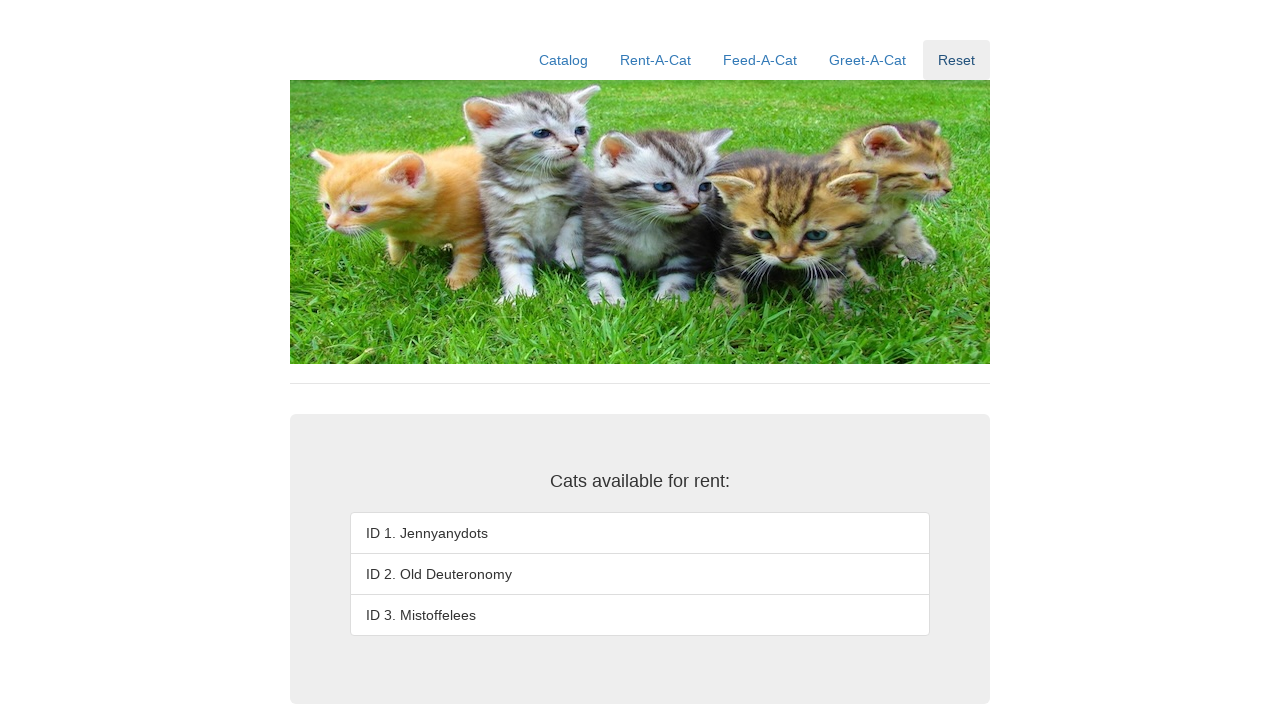